Tests that an invalid phone number shows a warning message when trying to generate QR code.

Starting URL: https://asifarefinbonny.github.io/QuickDial/

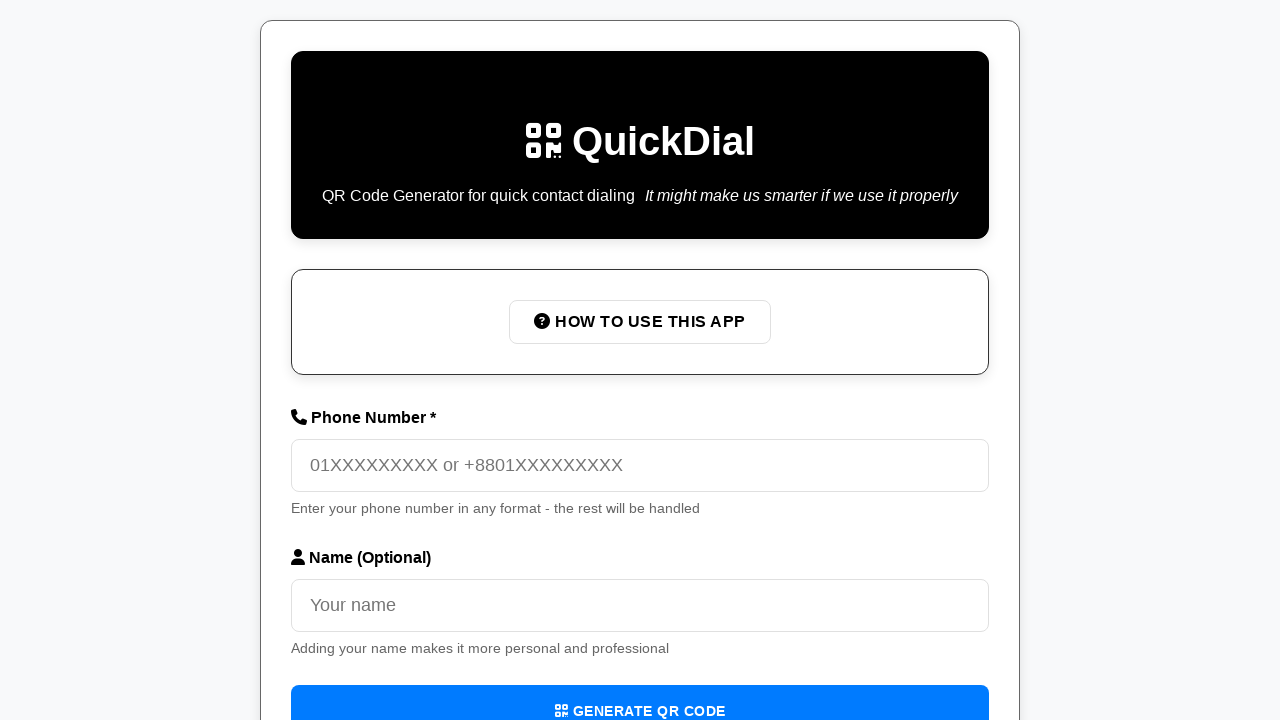

Filled phone number field with invalid number '12345' on internal:attr=[placeholder="01XXXXXXXXX or +8801XXXXXXXXX"i]
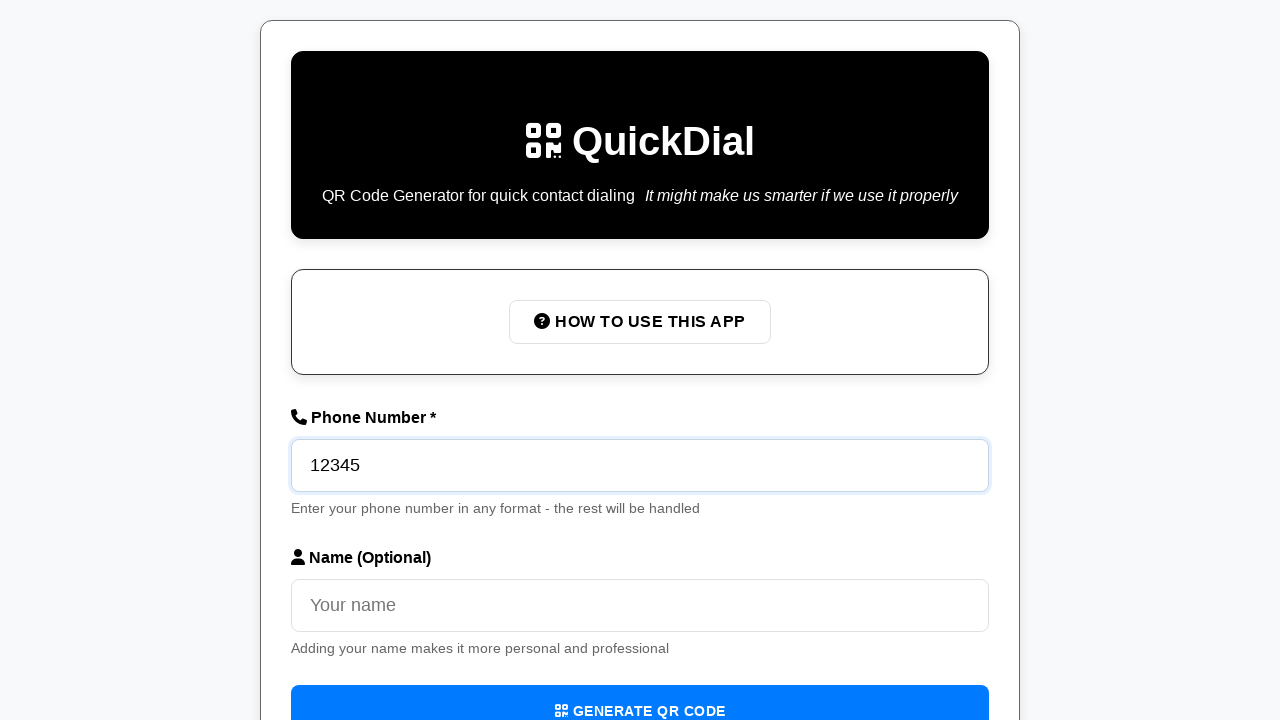

Clicked Generate QR Code button at (640, 694) on internal:role=button[name=/Generate QR Code/i]
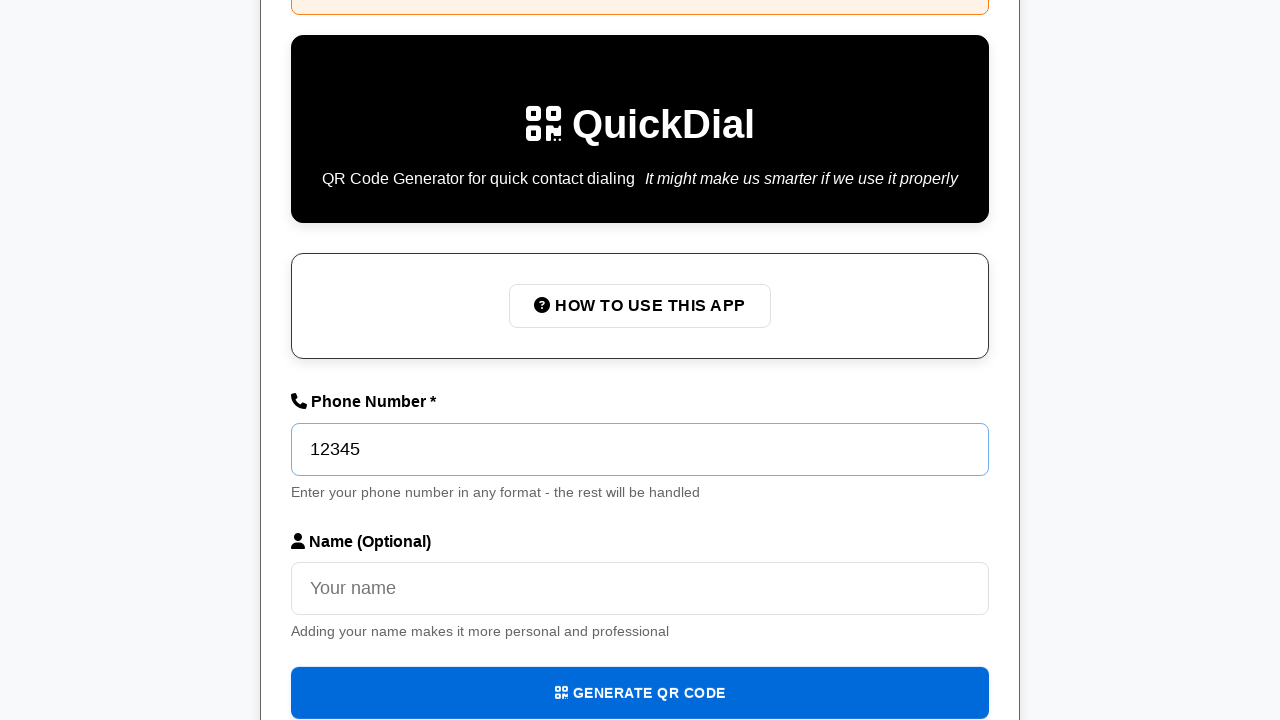

Verified warning message appears with text 'Please enter a valid phone number'
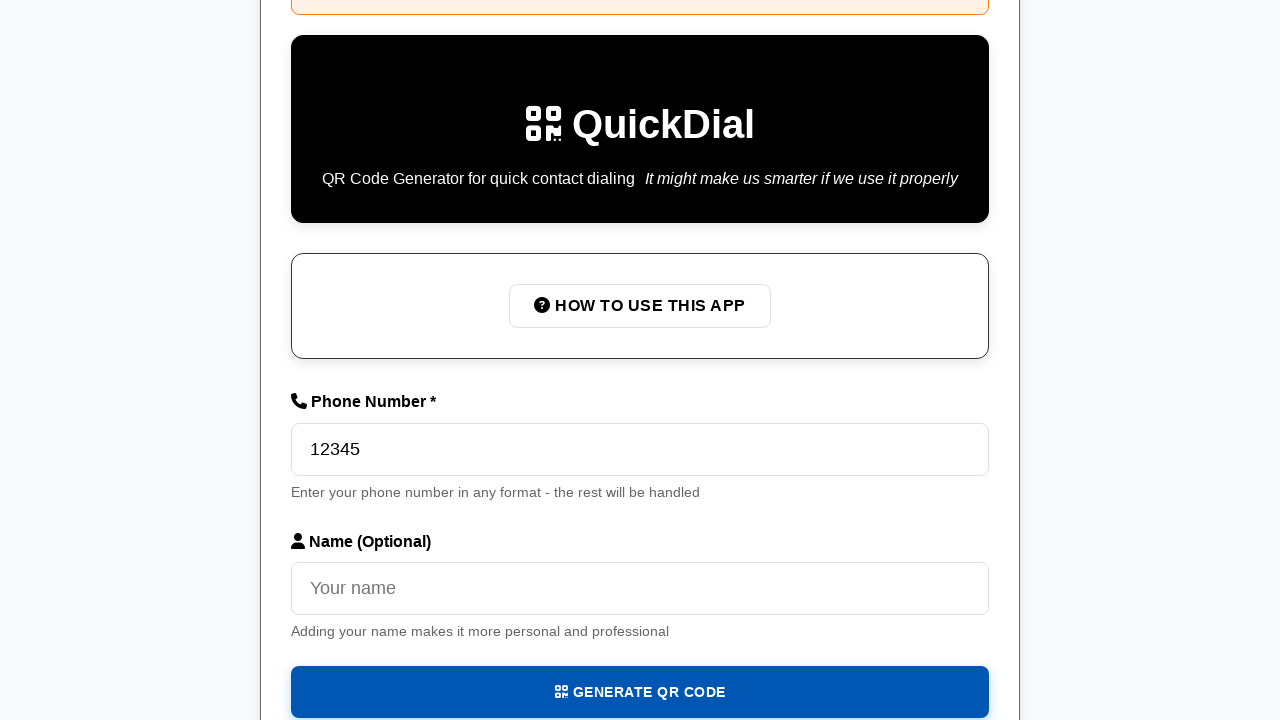

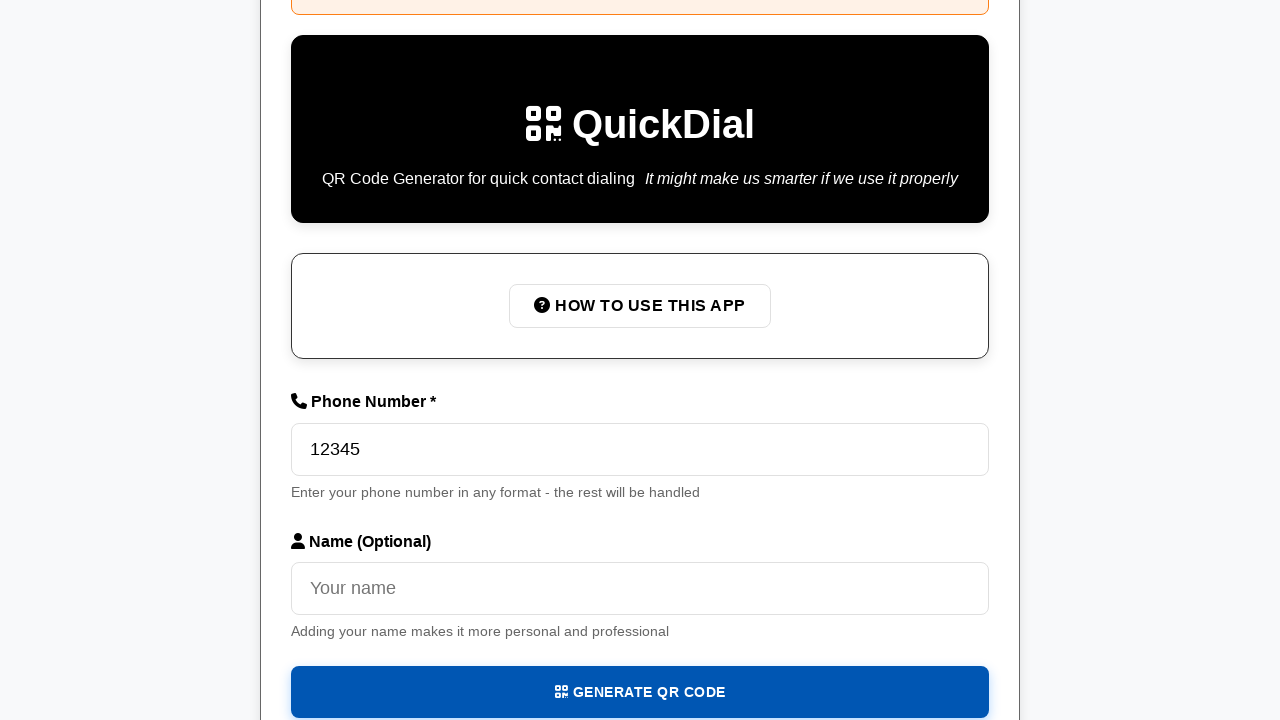